Tests an e-commerce shopping cart flow by adding multiple items to cart, proceeding to checkout, and applying a promo code

Starting URL: https://rahulshettyacademy.com/seleniumPractise/#

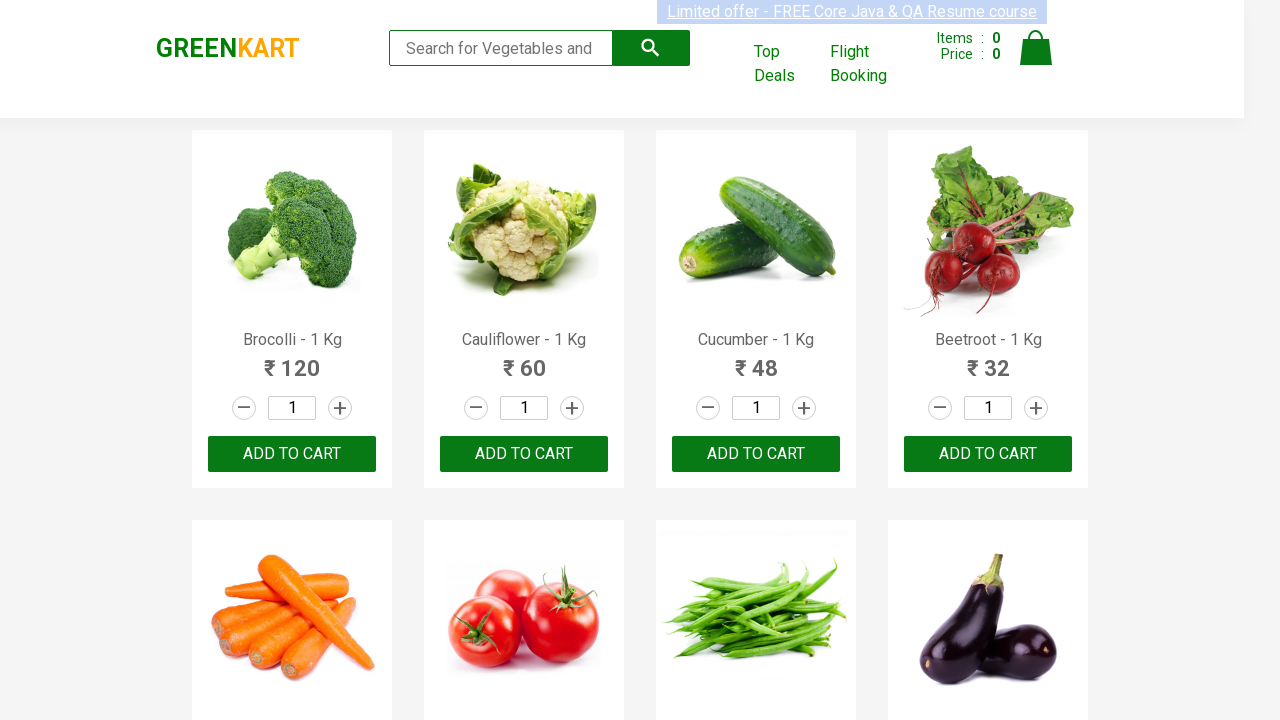

Waited for product list to load
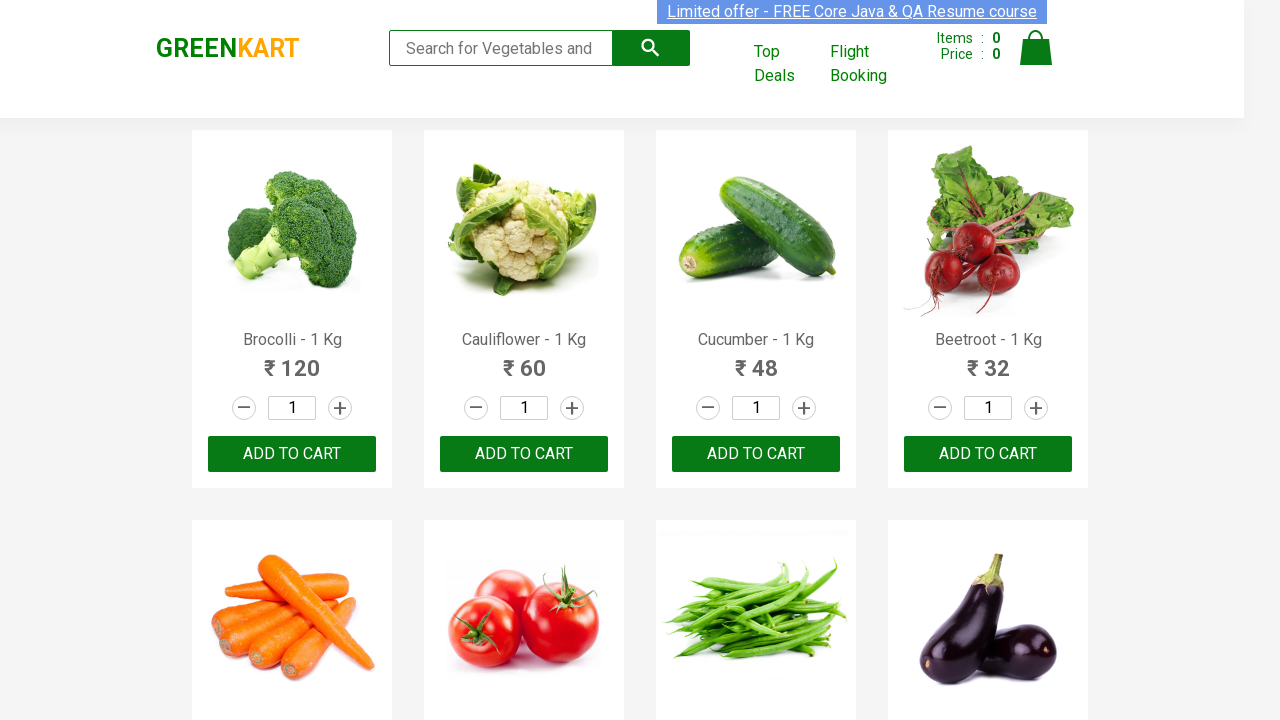

Retrieved all product elements from page
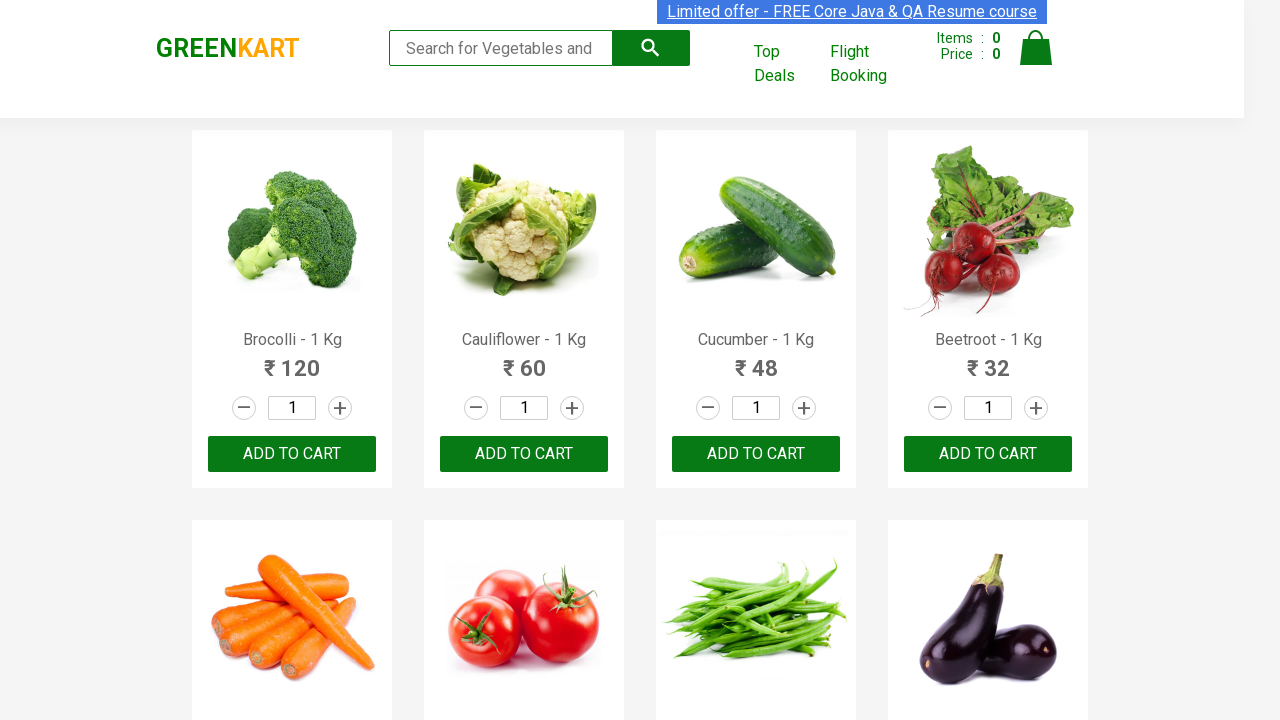

Added Cauliflower to cart at (524, 454) on div.product-action >> nth=1
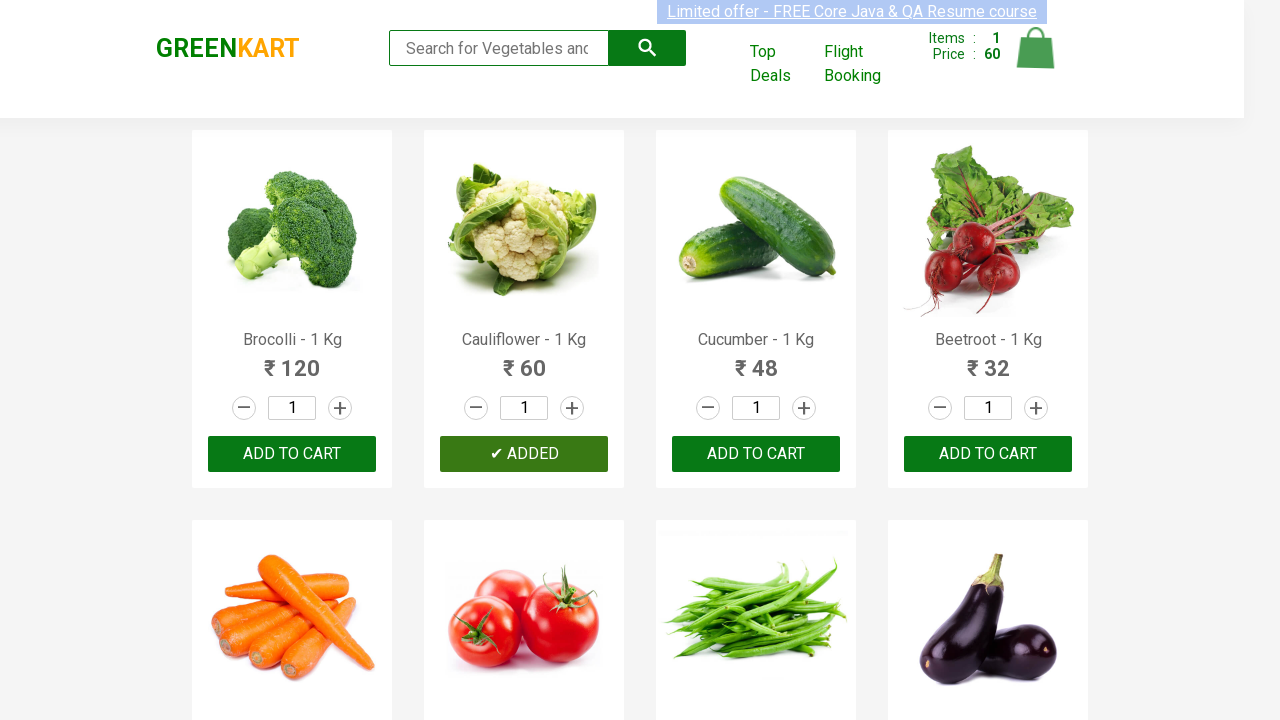

Waited for cart to update after adding item
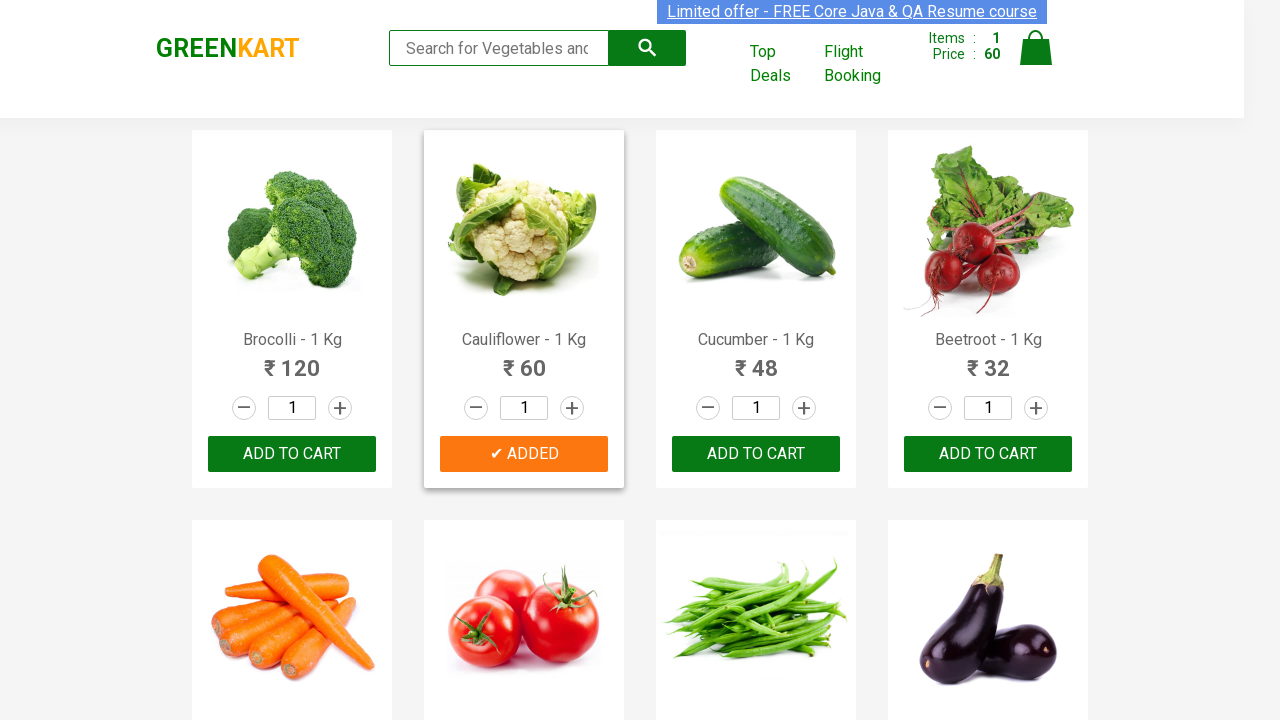

Added Beans to cart at (756, 360) on div.product-action >> nth=6
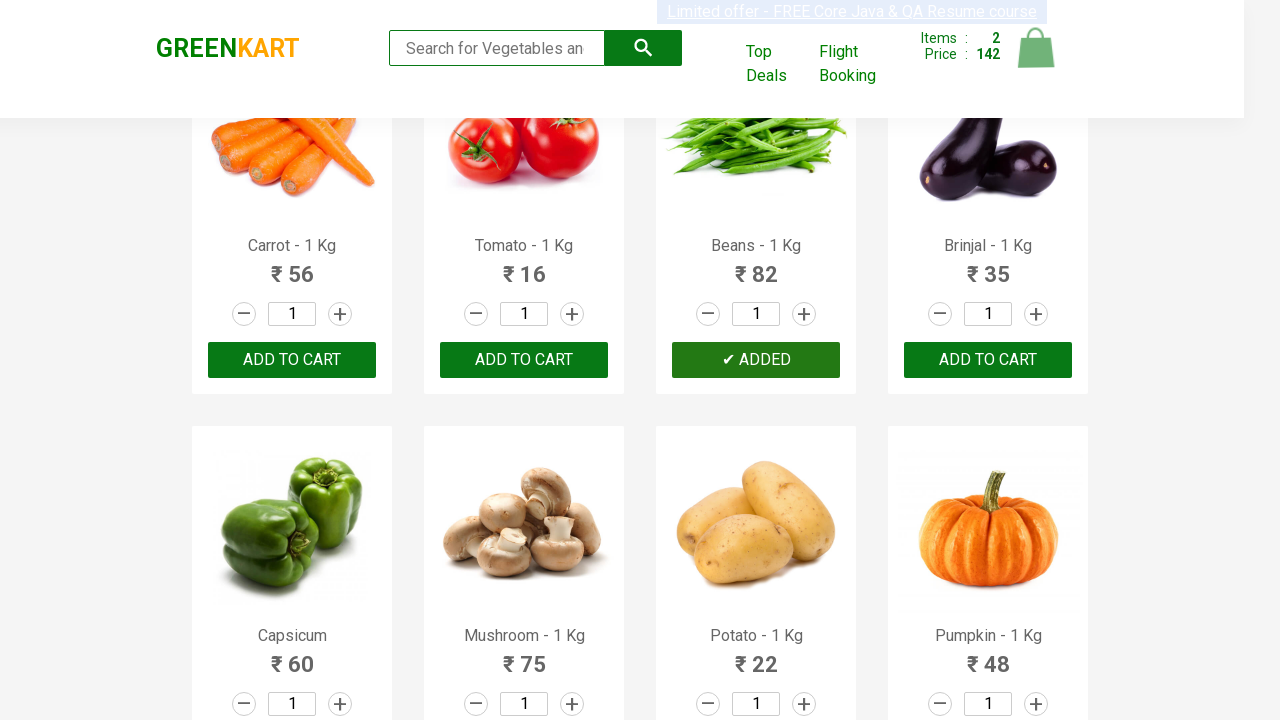

Waited for cart to update after adding item
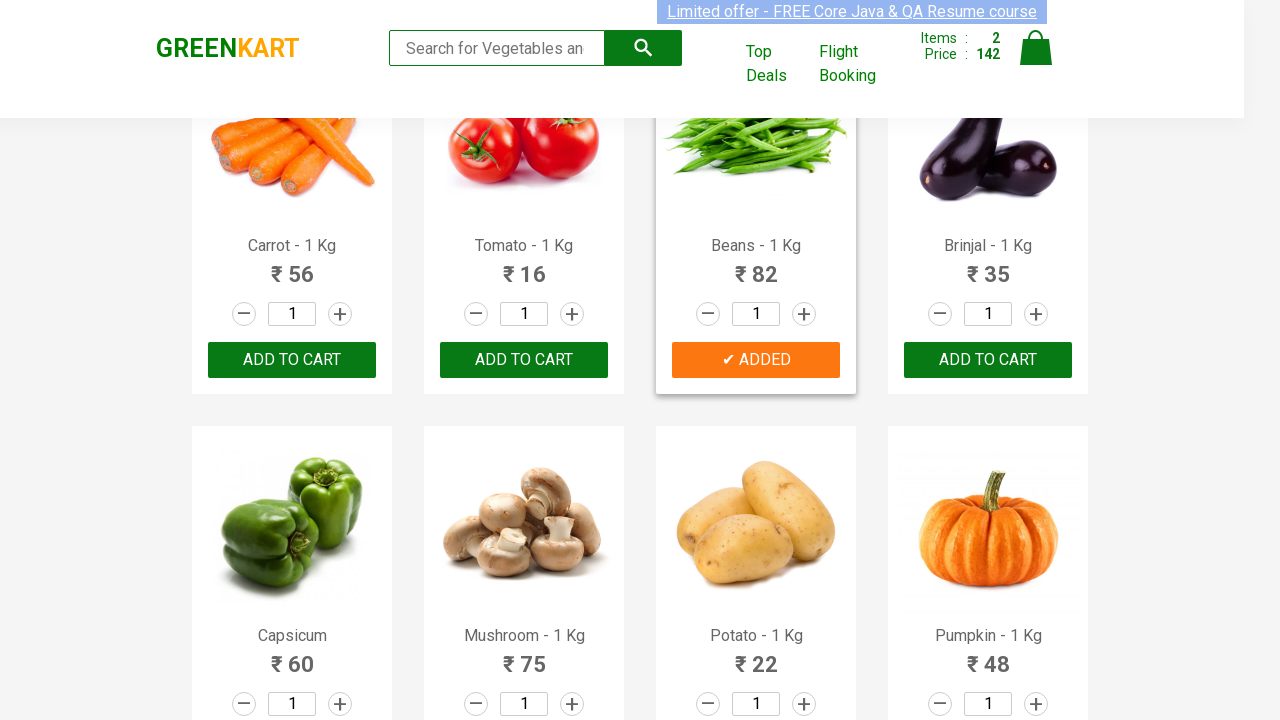

Added Potato to cart at (756, 686) on div.product-action >> nth=10
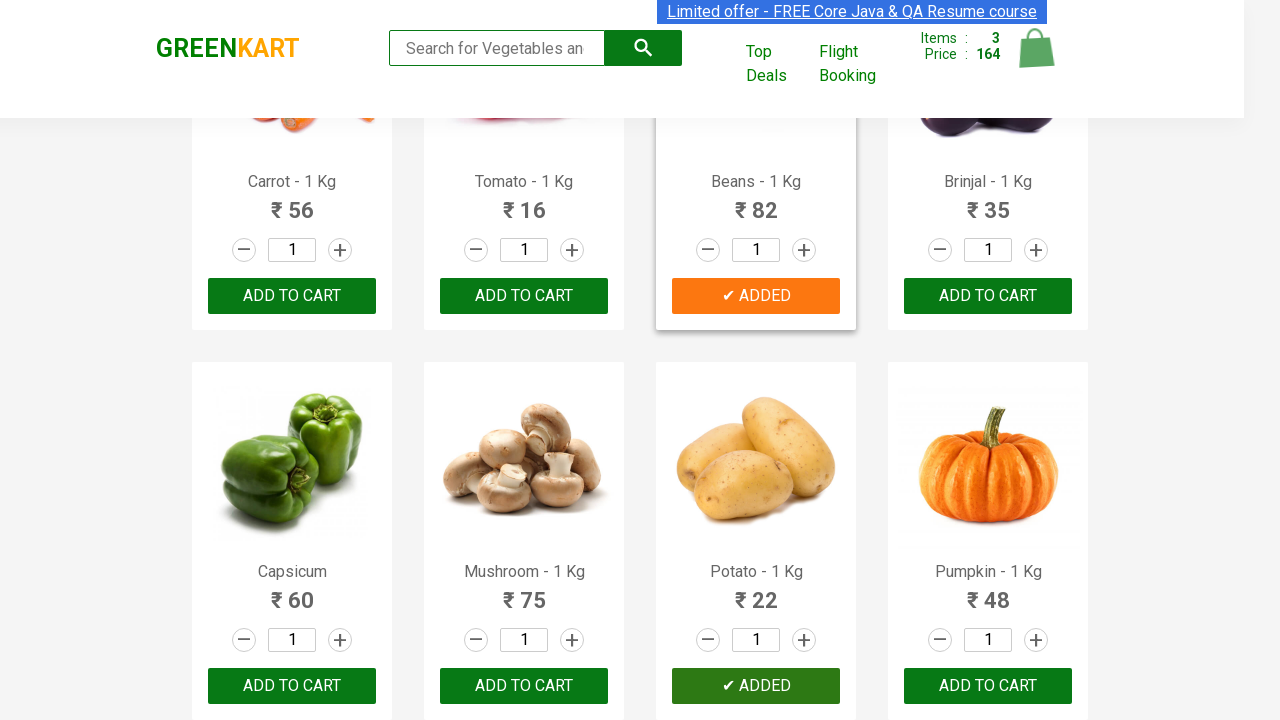

Waited for cart to update after adding item
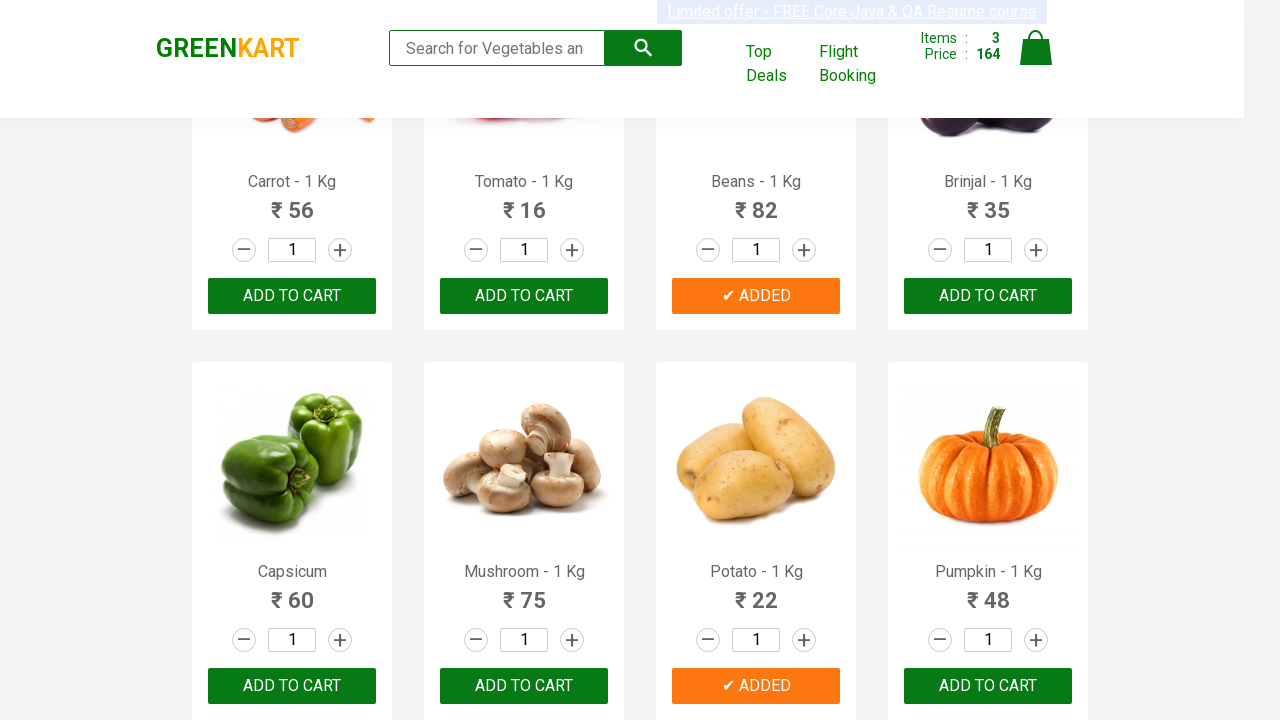

Added Apple to cart at (756, 360) on div.product-action >> nth=14
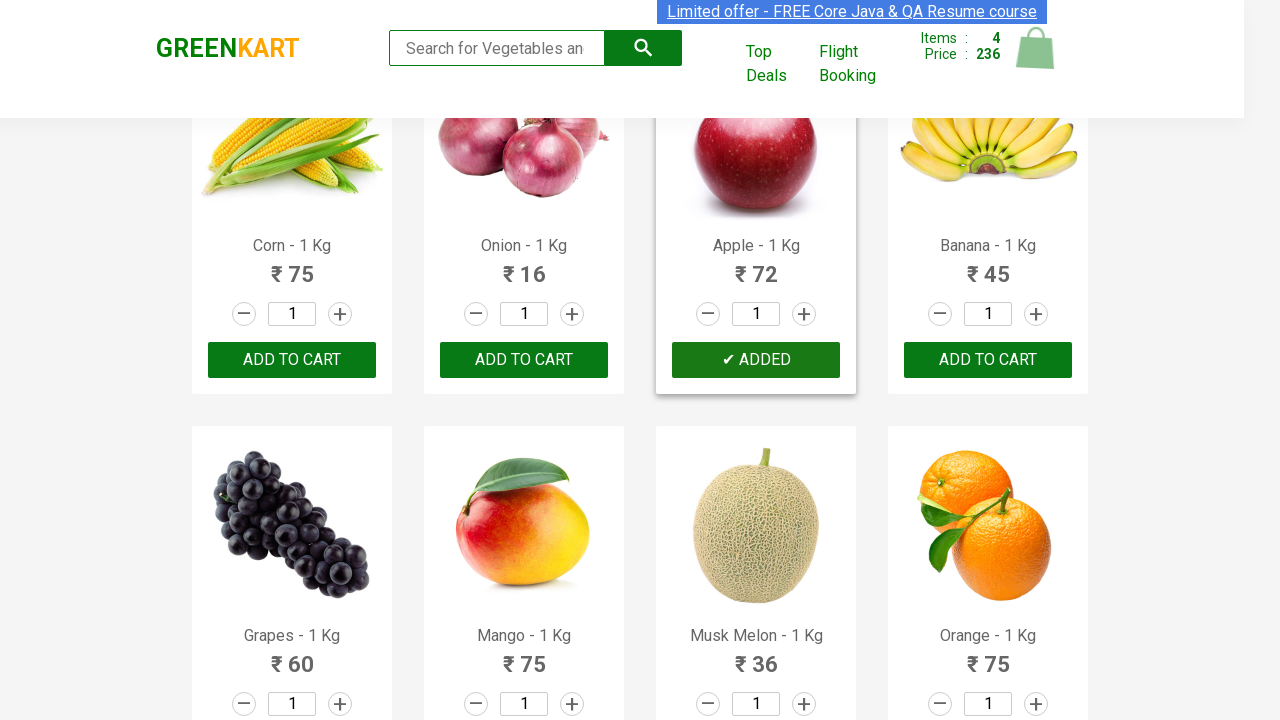

Waited for cart to update after adding item
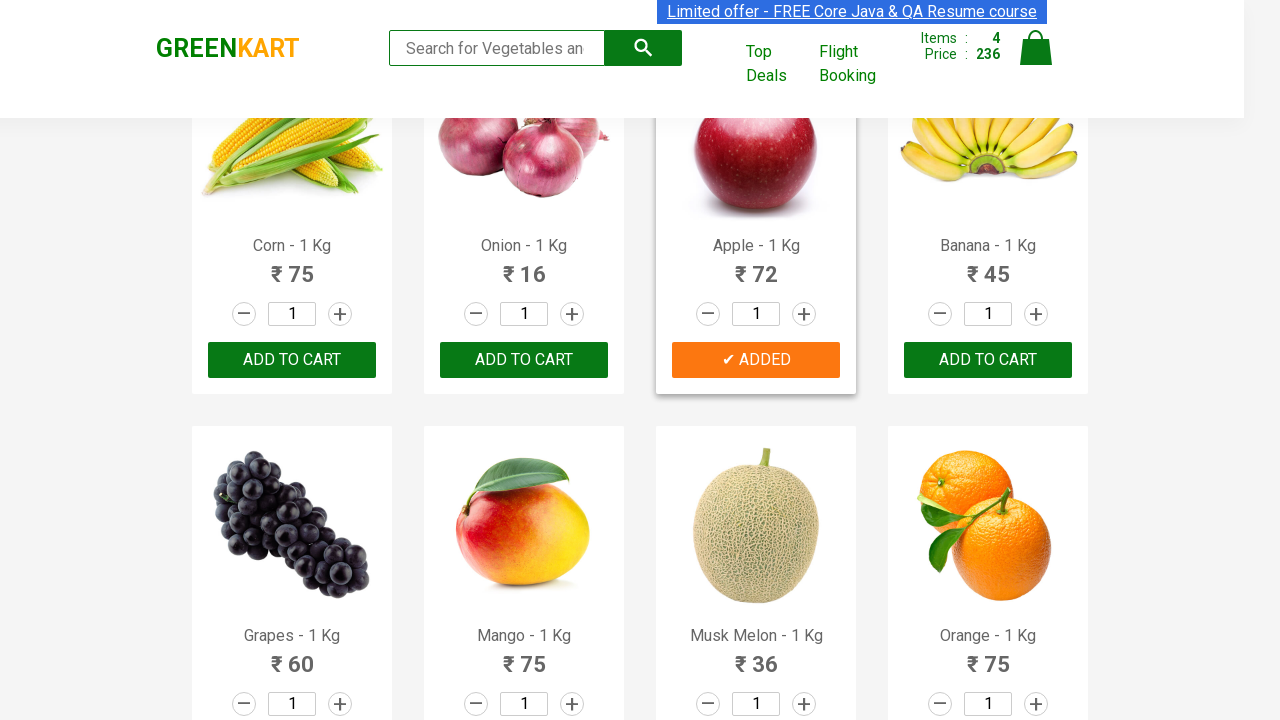

Clicked cart icon to open shopping cart at (1036, 48) on img[alt='Cart']
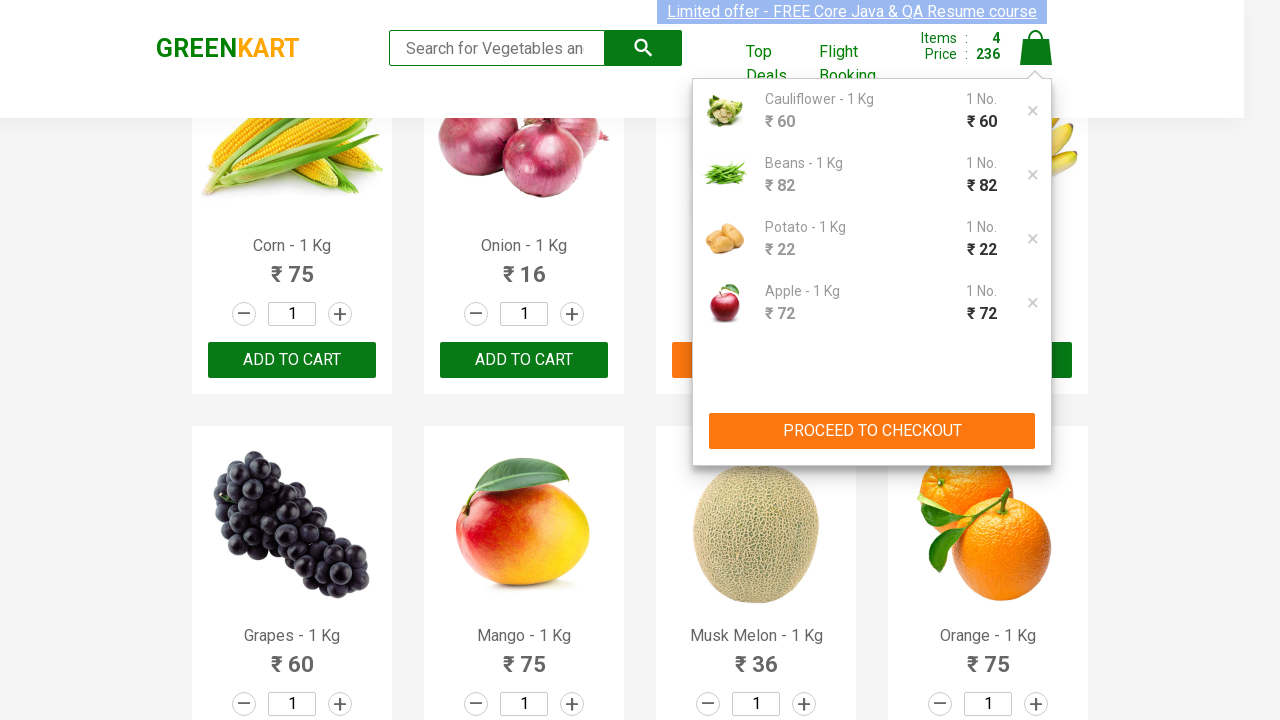

Waited for cart page to fully load
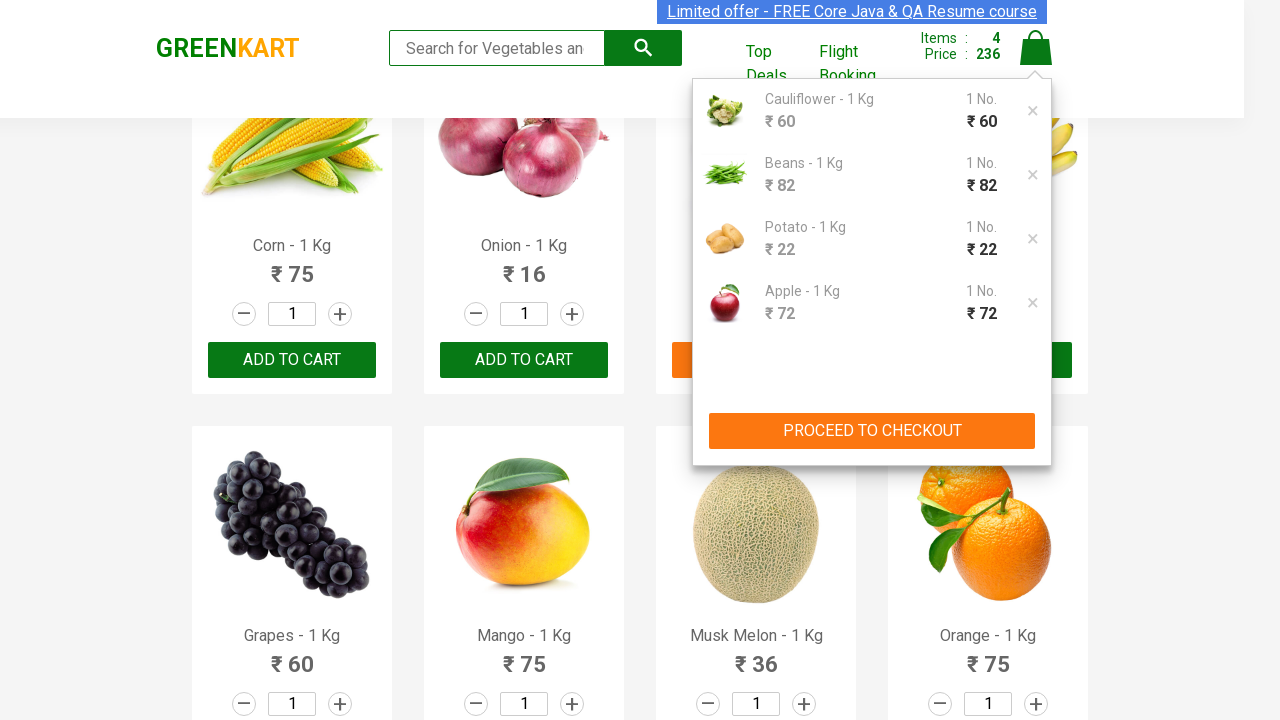

Clicked PROCEED TO CHECKOUT button at (872, 431) on button:text('PROCEED TO CHECKOUT')
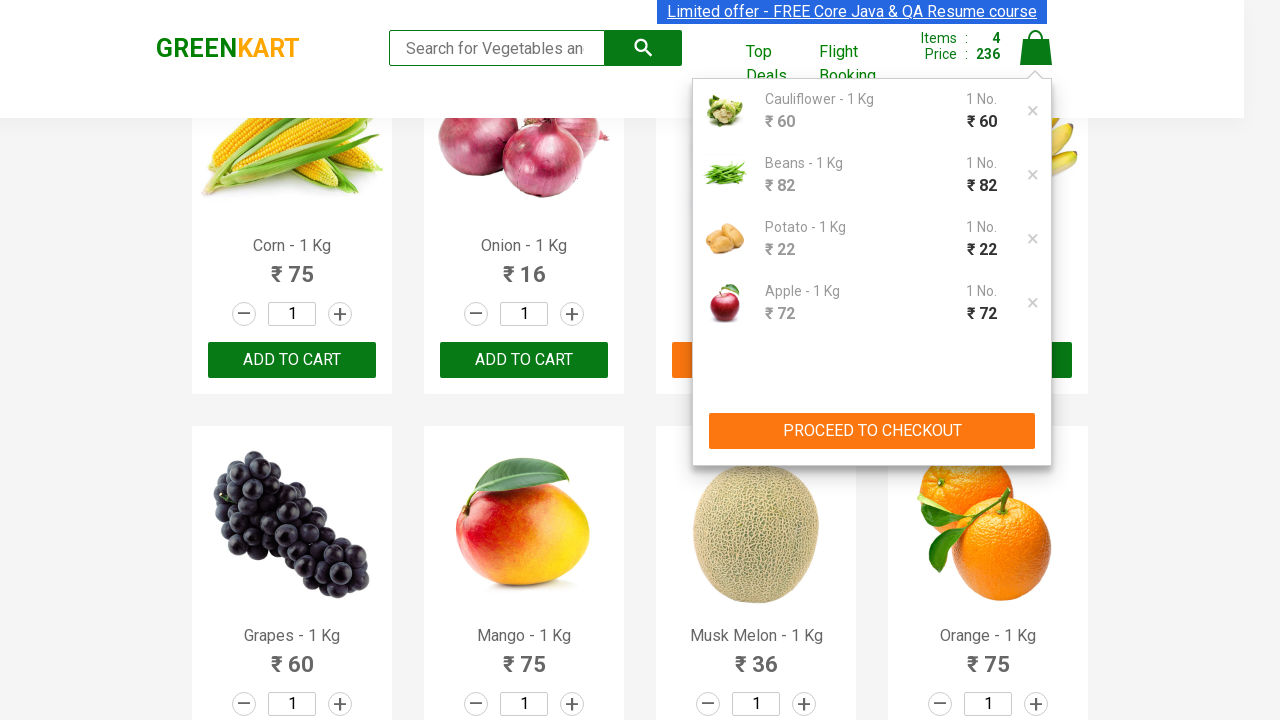

Entered promo code 'rahulshettyacademy' into field on input.promoCode
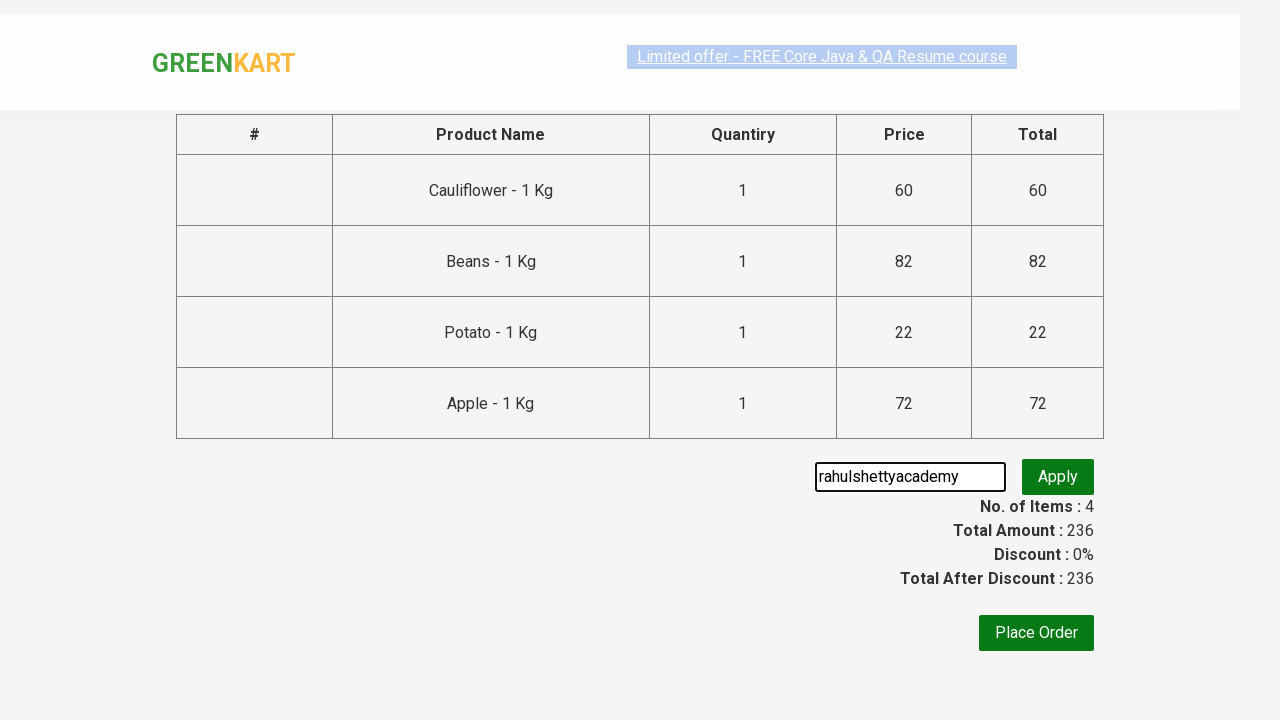

Clicked Apply button to apply promo code at (1058, 477) on button:text('Apply')
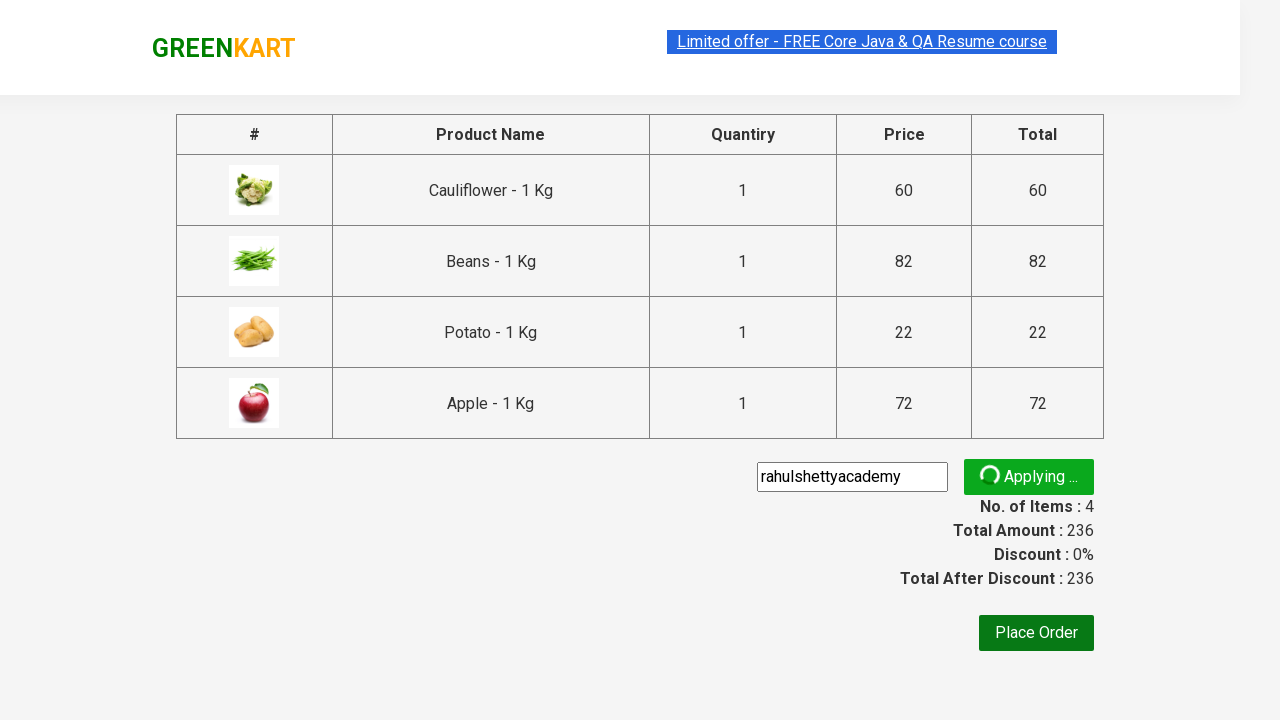

Waited for promo code confirmation message to appear
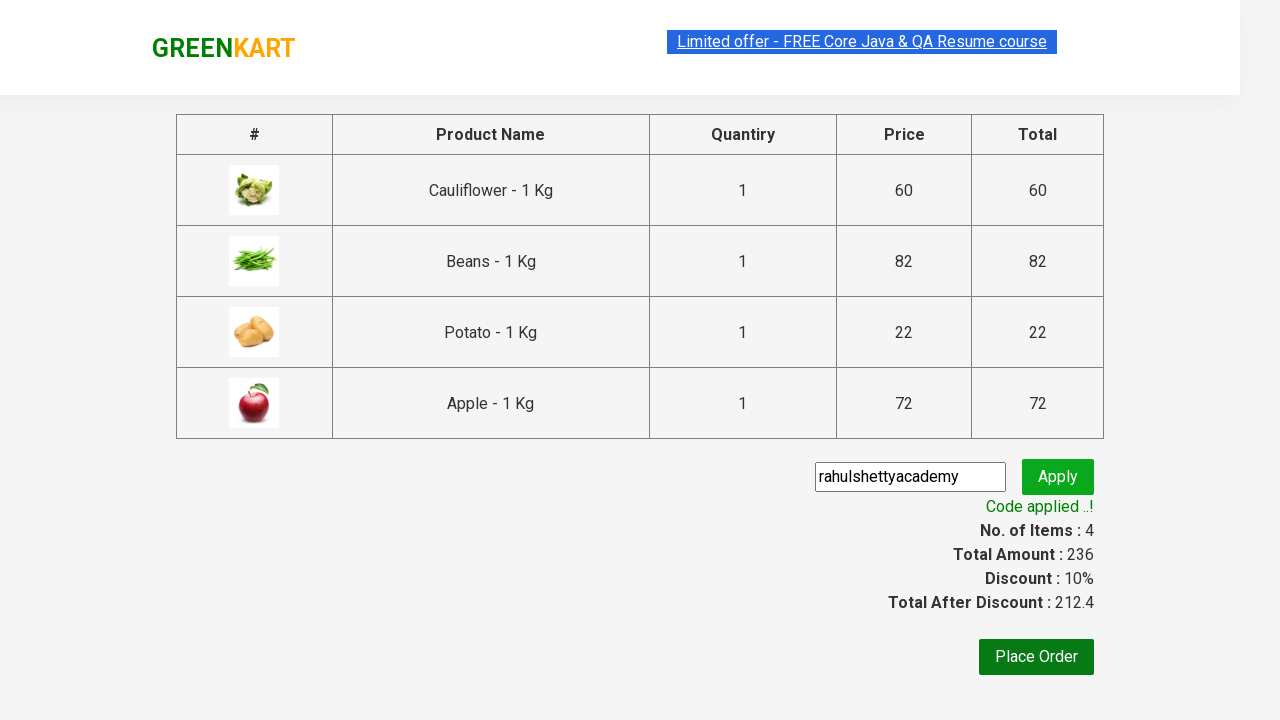

Verified promo code applied with message: Code applied ..!
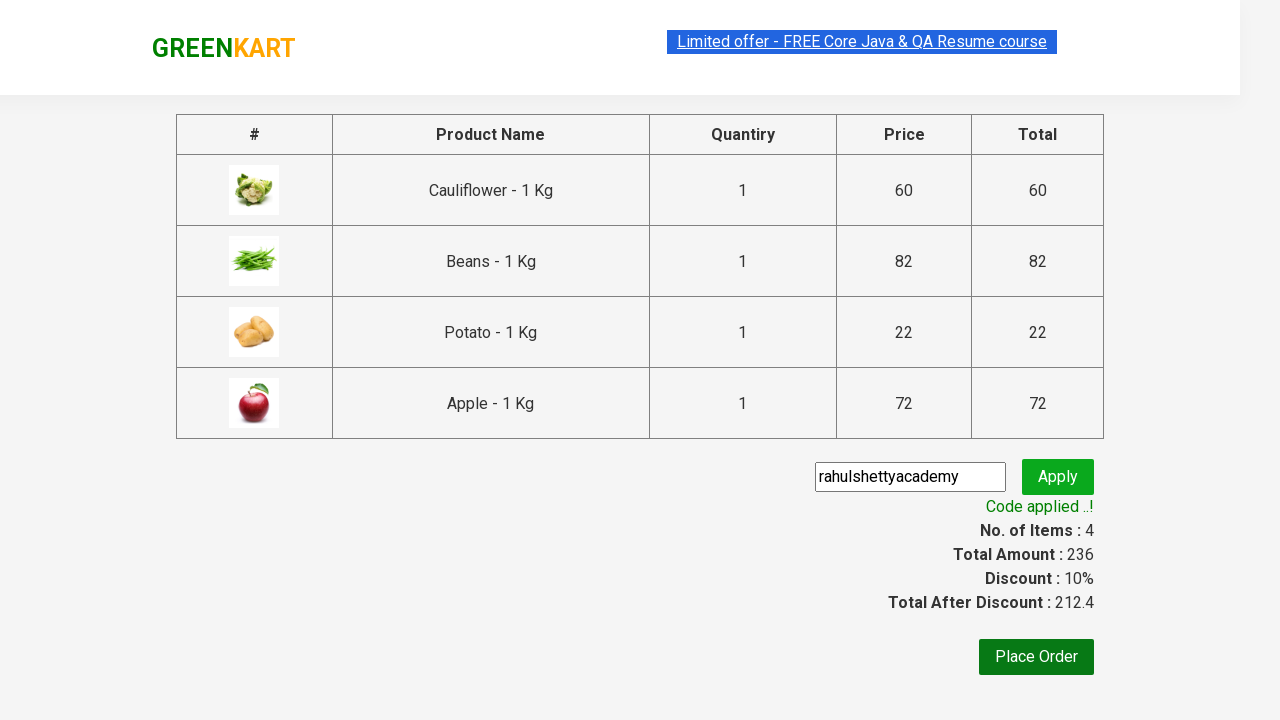

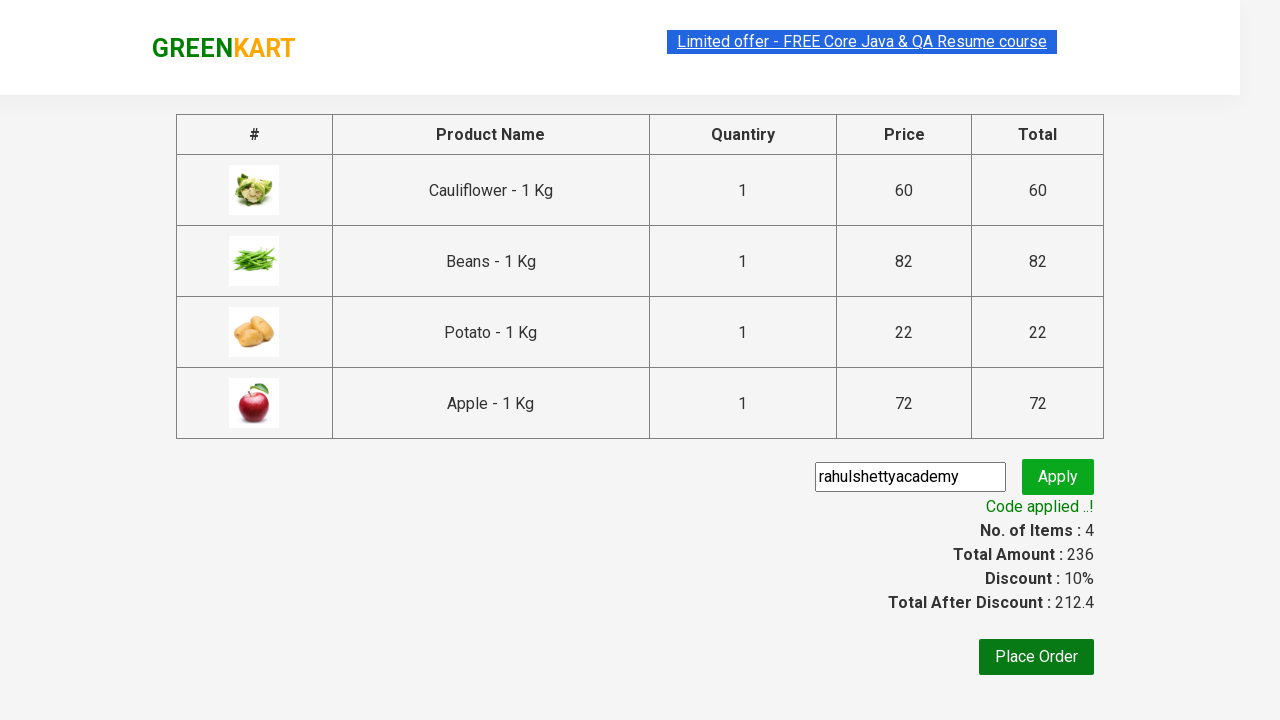